Tests keyboard interactions on a form by filling fields, using keyboard shortcuts to copy and paste text between form fields

Starting URL: https://demoqa.com/text-box

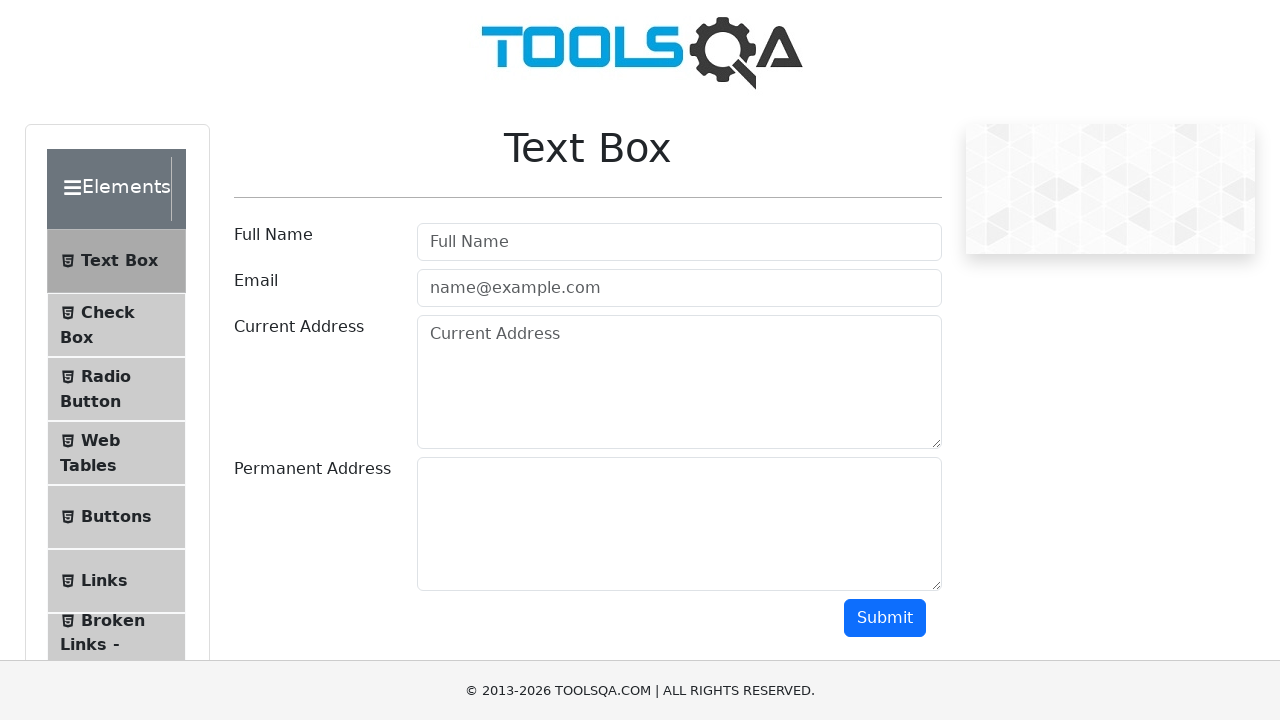

Filled full name field with 'Ravi Basaveshwar Nangare' on input#userName
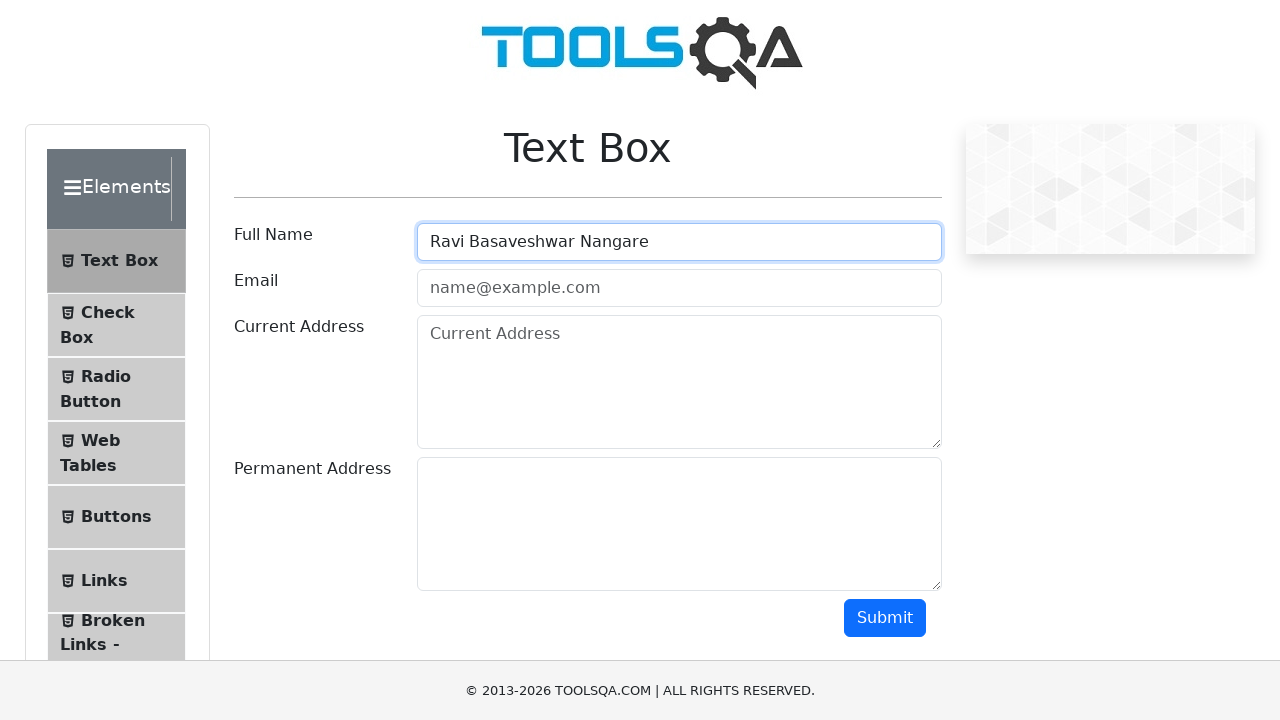

Pressed Tab to move to email field
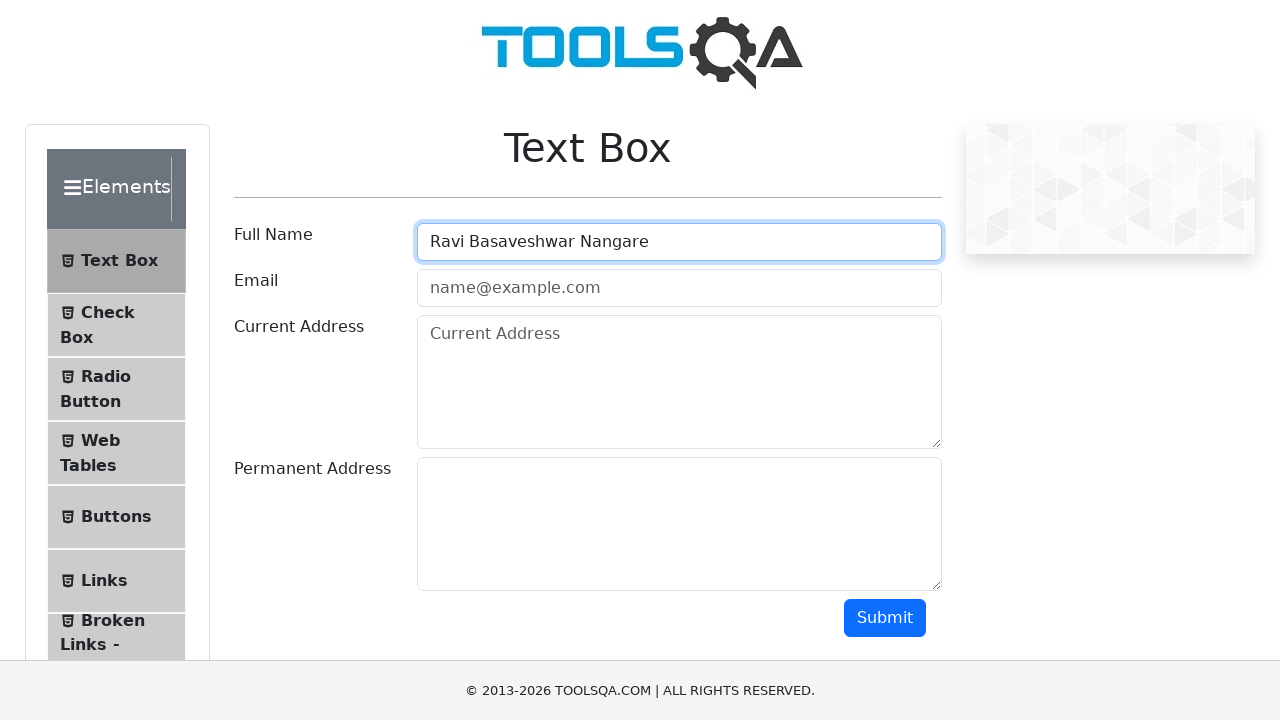

Typed email address 'ravinangare@gmail.com' using keyboard
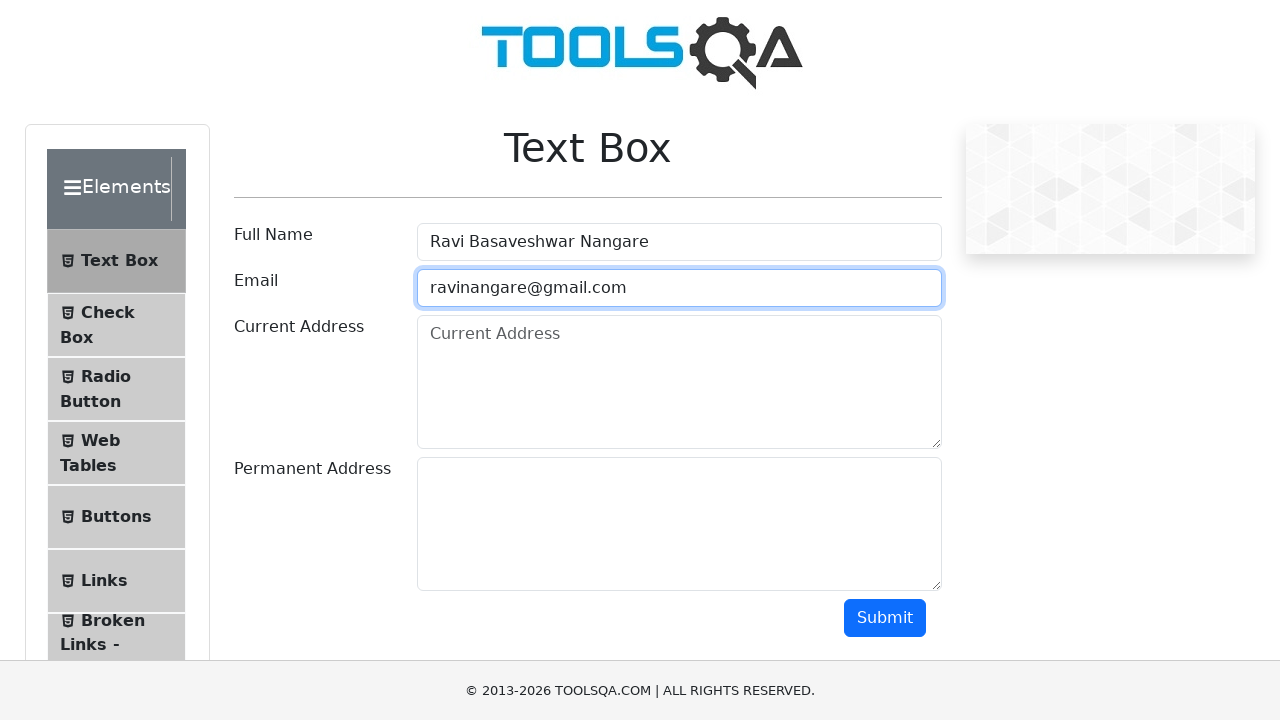

Typed current address using keyboard
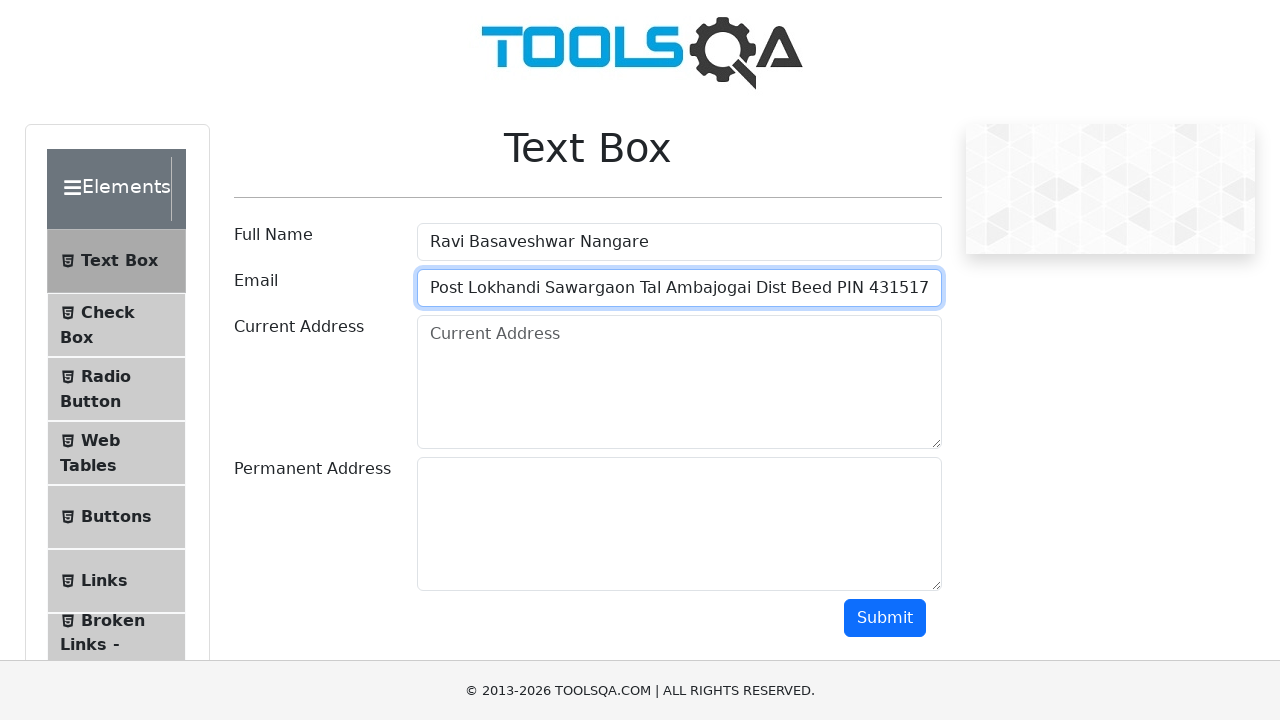

Pressed Ctrl+A to select all text in current address field
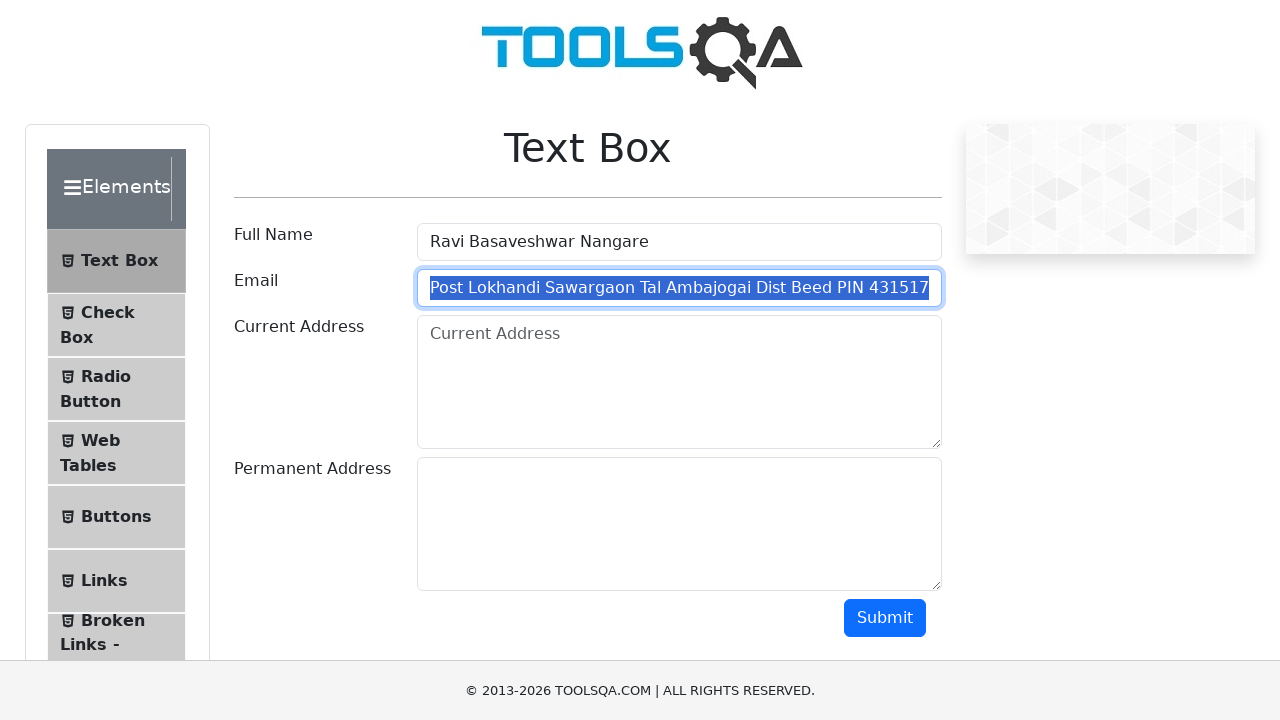

Pressed Ctrl+C to copy selected address text
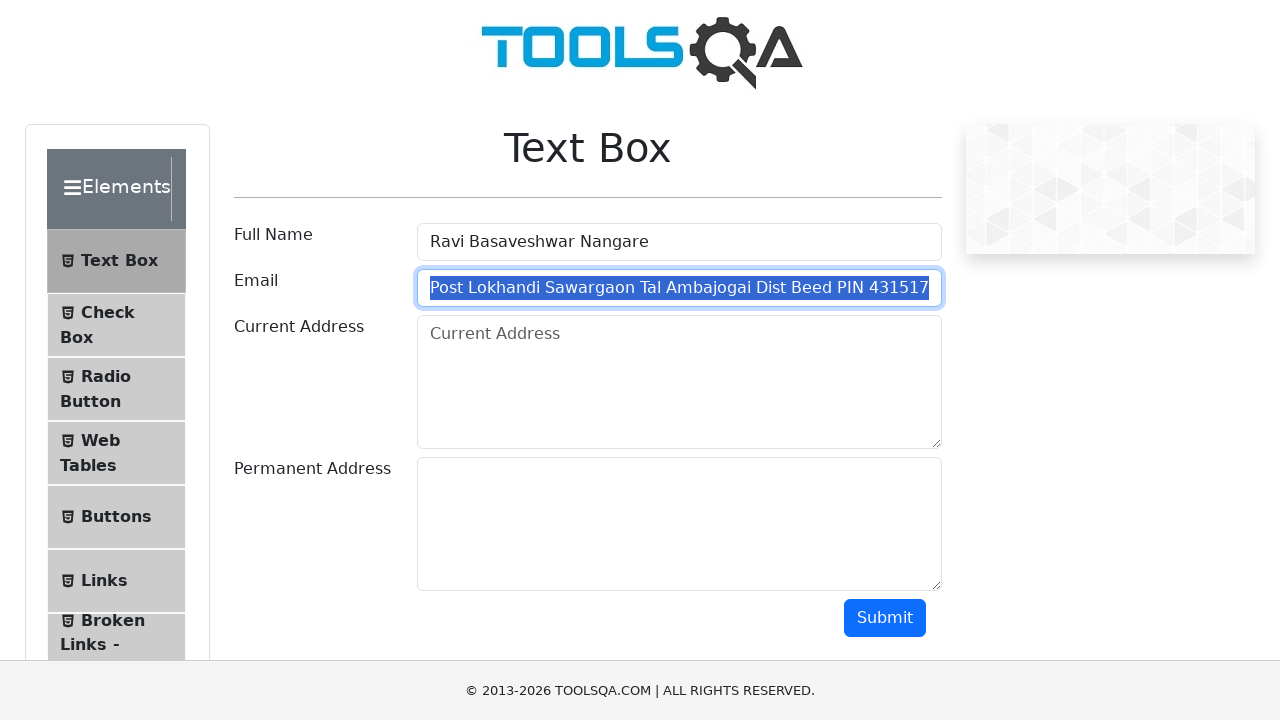

Pressed Tab to move to permanent address field
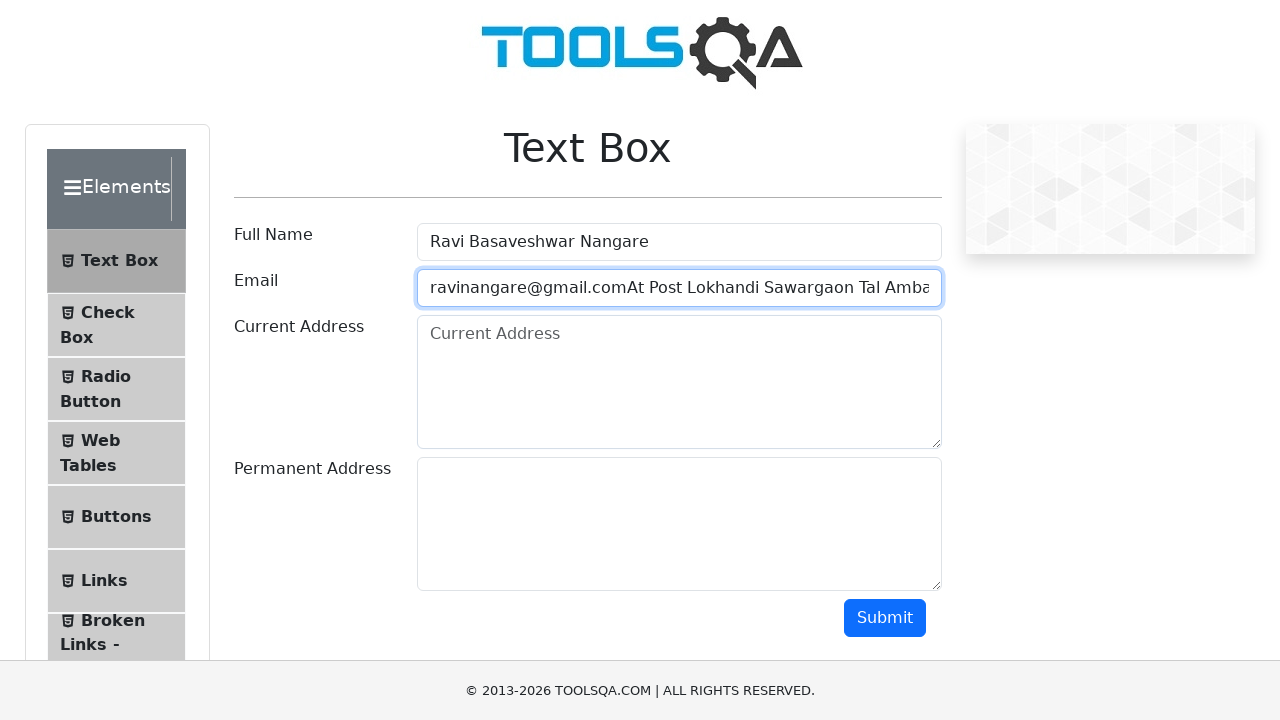

Pressed Ctrl+V to paste copied address into permanent address field
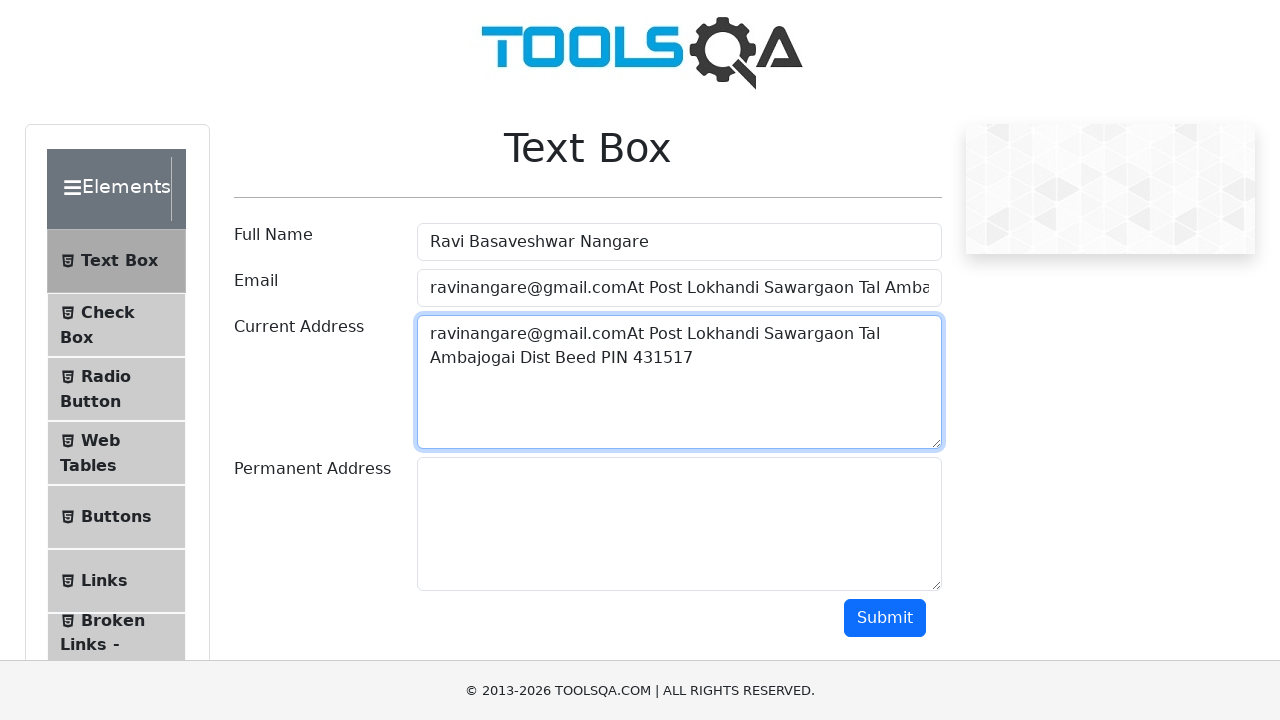

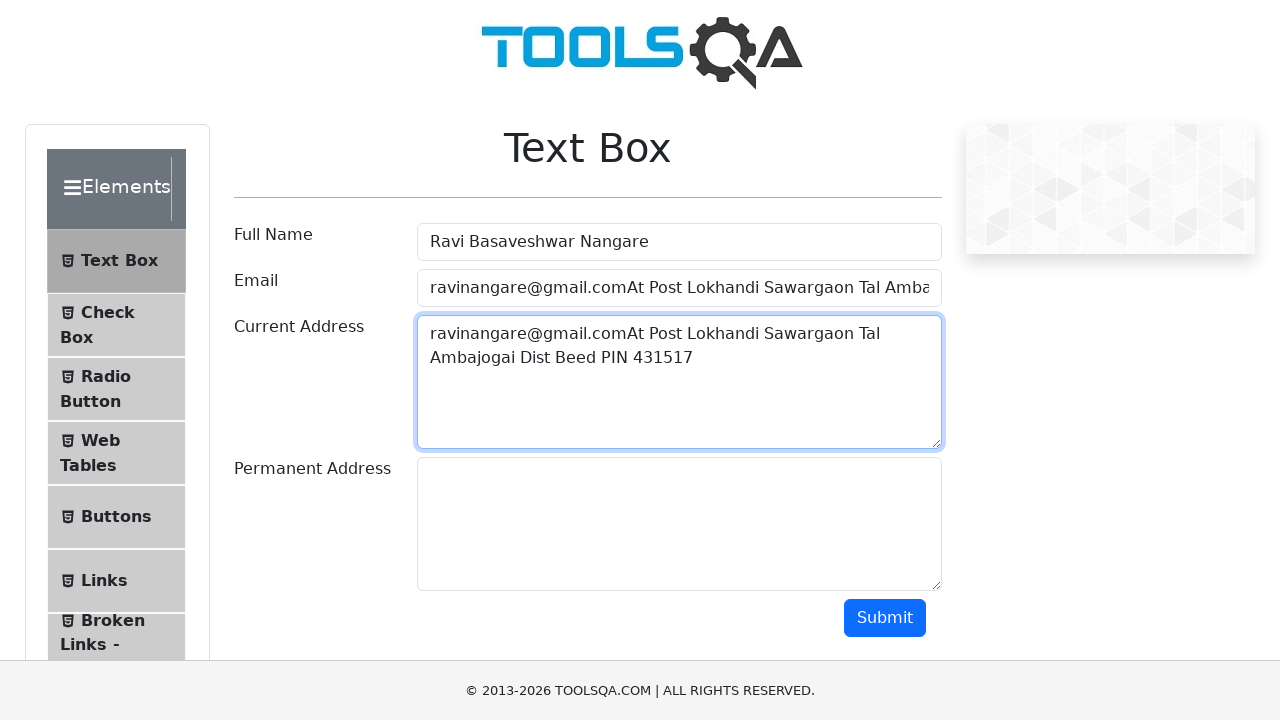